Tests a JavaScript prompt alert by clicking a button to trigger it, entering text into the prompt, and accepting it

Starting URL: https://v1.training-support.net/selenium/javascript-alerts

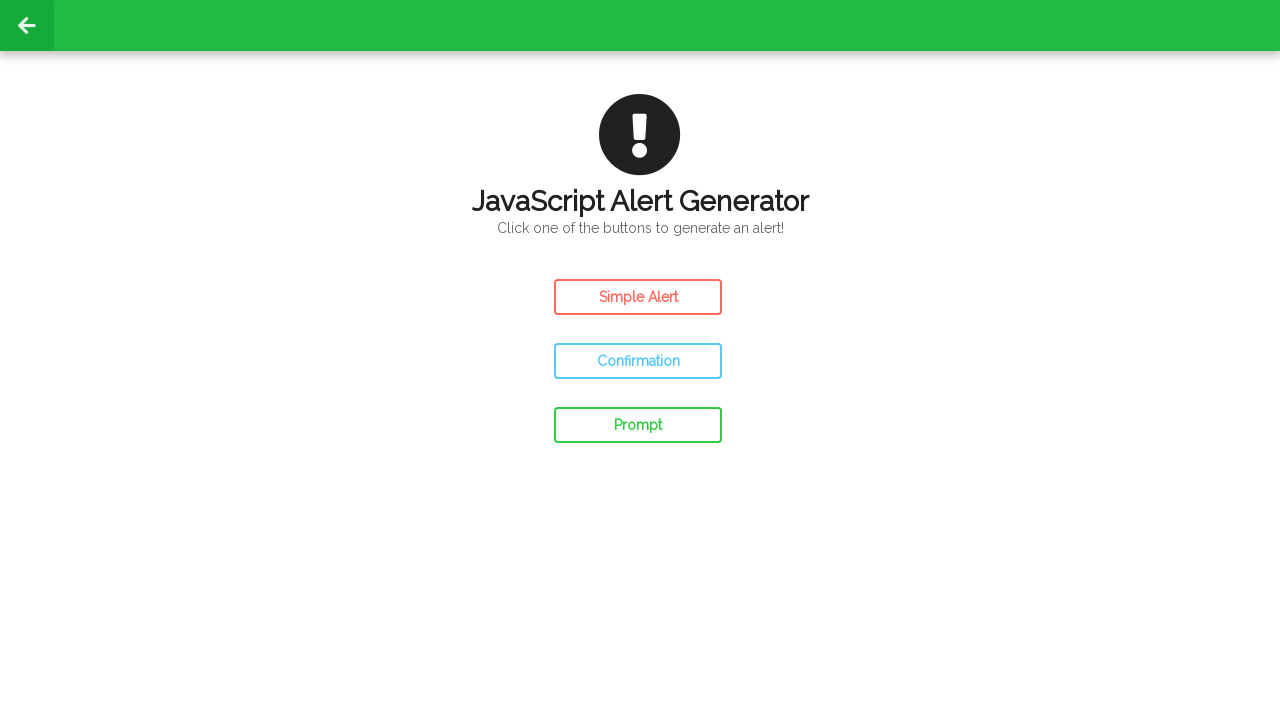

Set up dialog handler to accept prompt with text 'Awesome!'
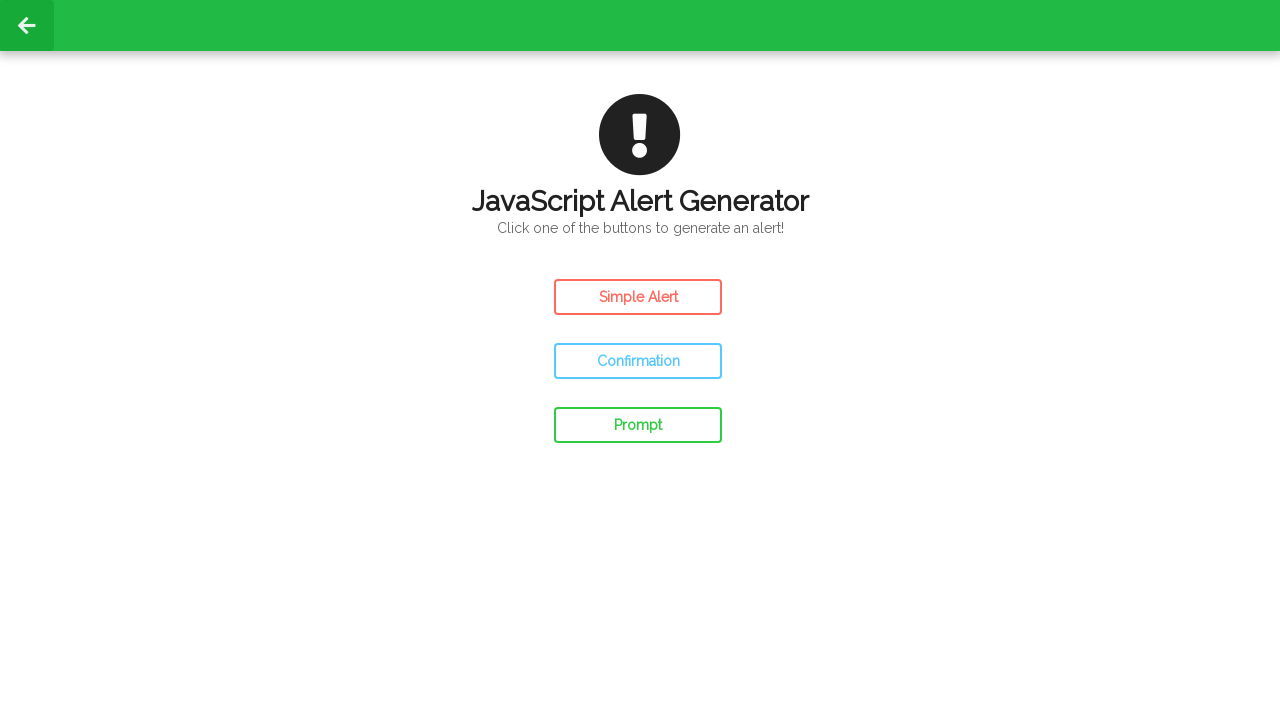

Clicked prompt alert button at (638, 425) on #prompt
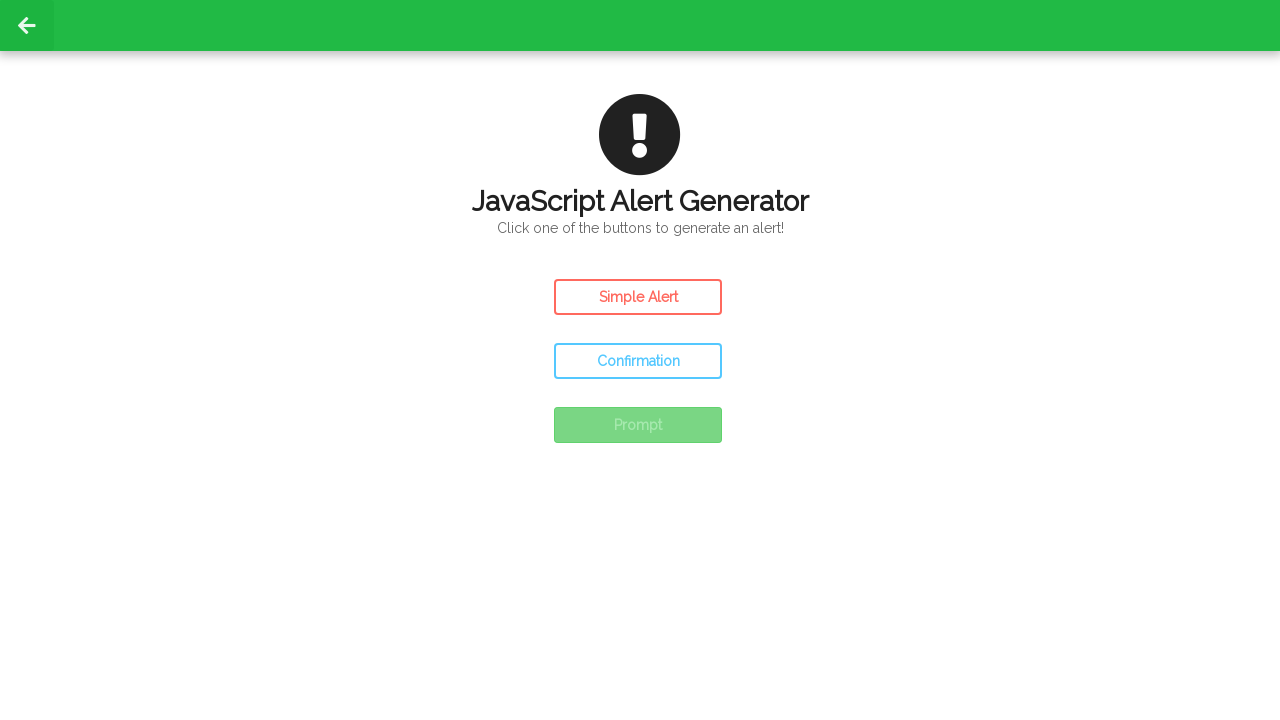

Waited for prompt dialog to be processed
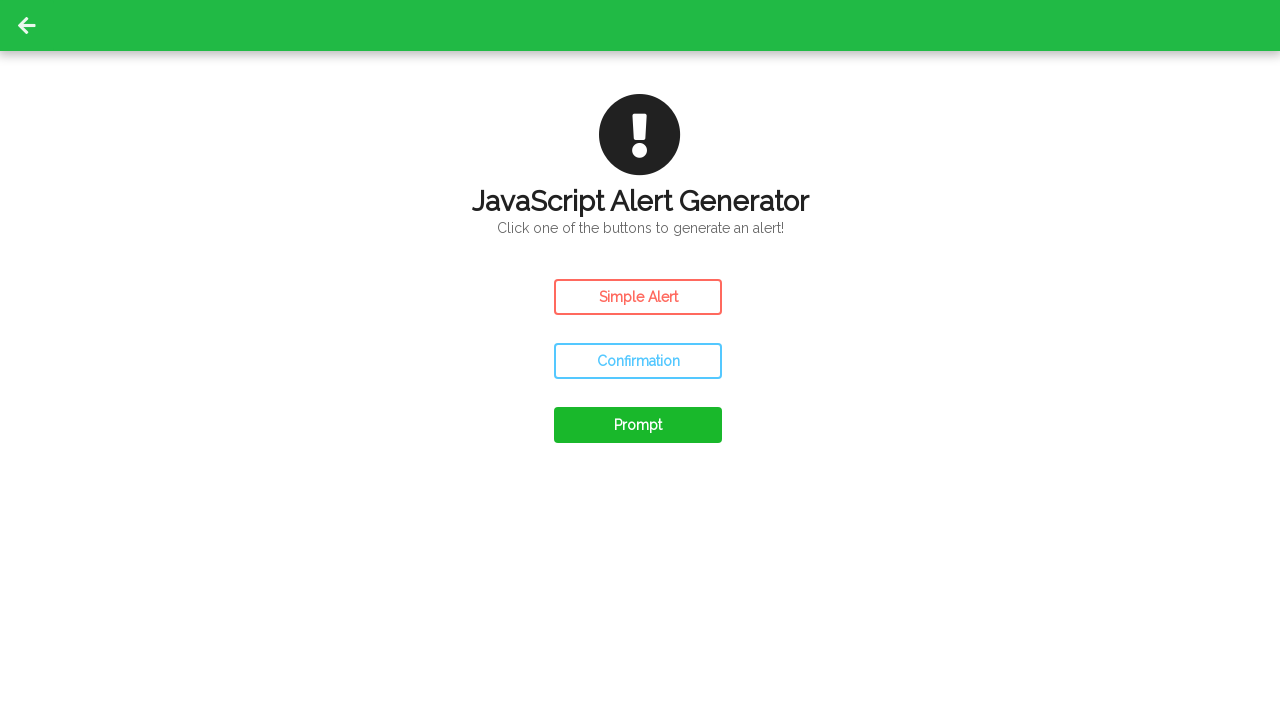

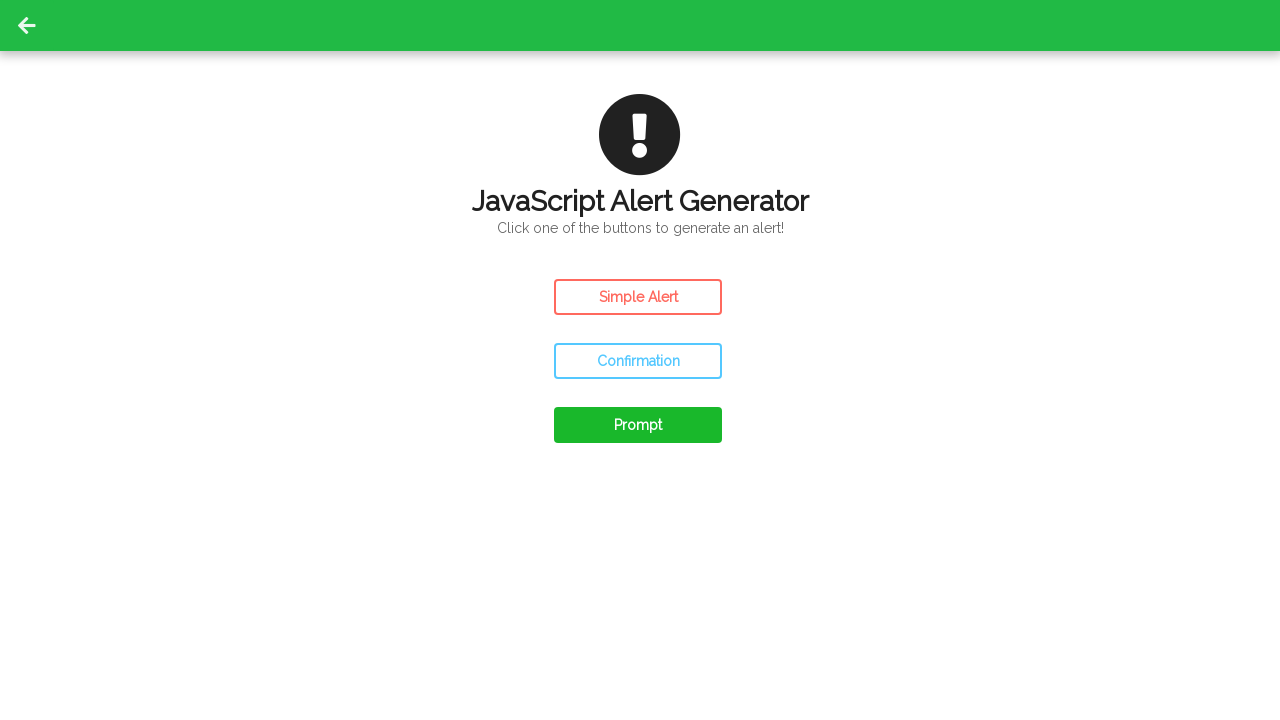